Tests text field interactions by clicking, typing characters slowly, and appending values to a number input field

Starting URL: https://the-internet.herokuapp.com/inputs

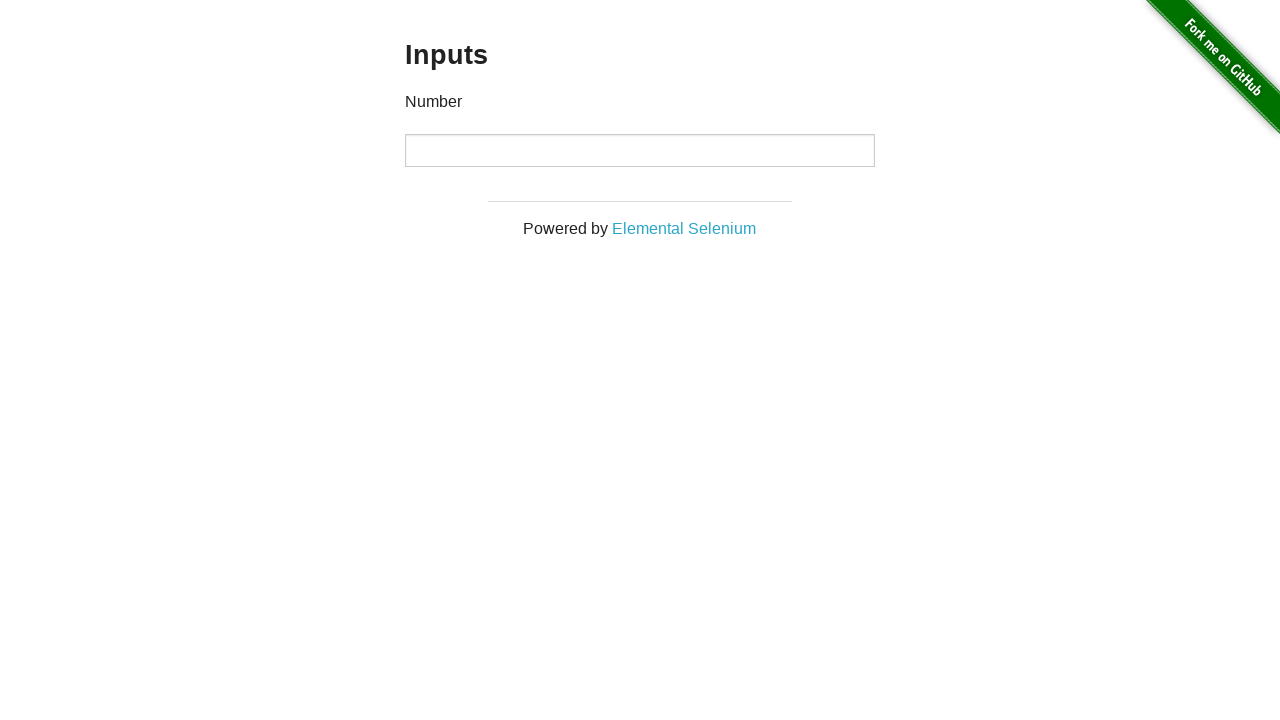

Clicked on the number input field at (640, 150) on input[type='number']
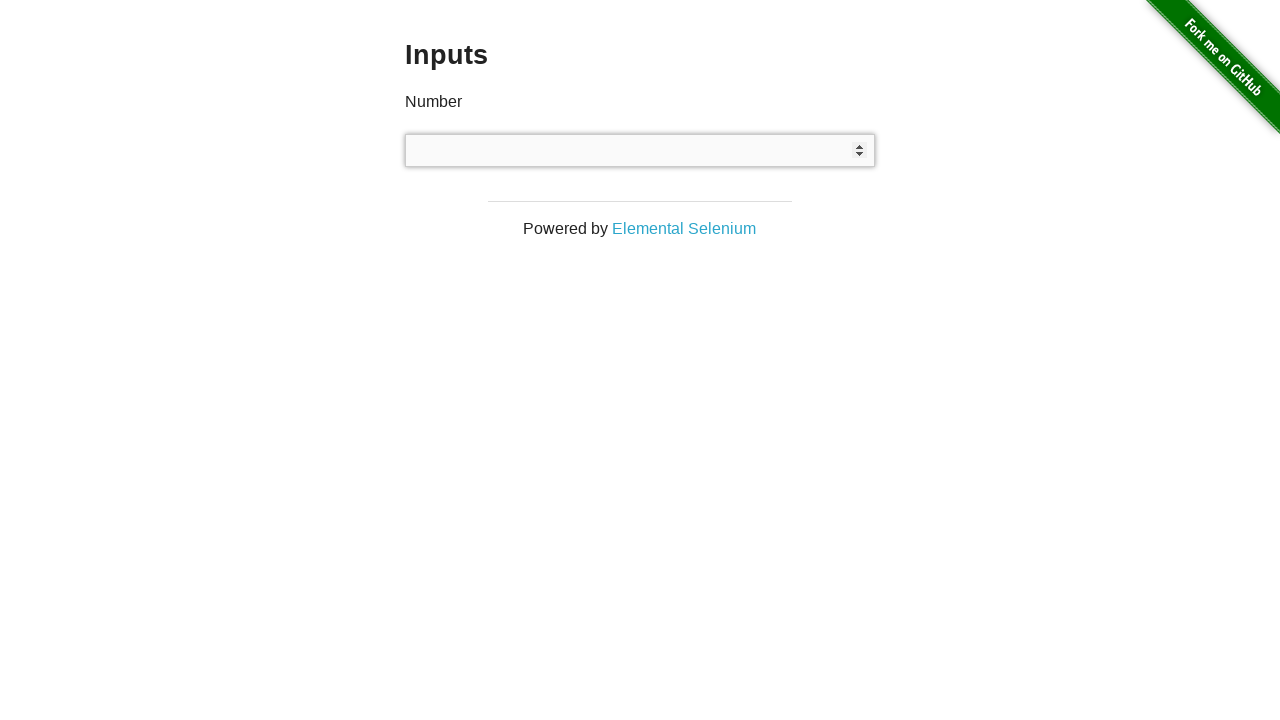

Typed character '1' slowly into the number field
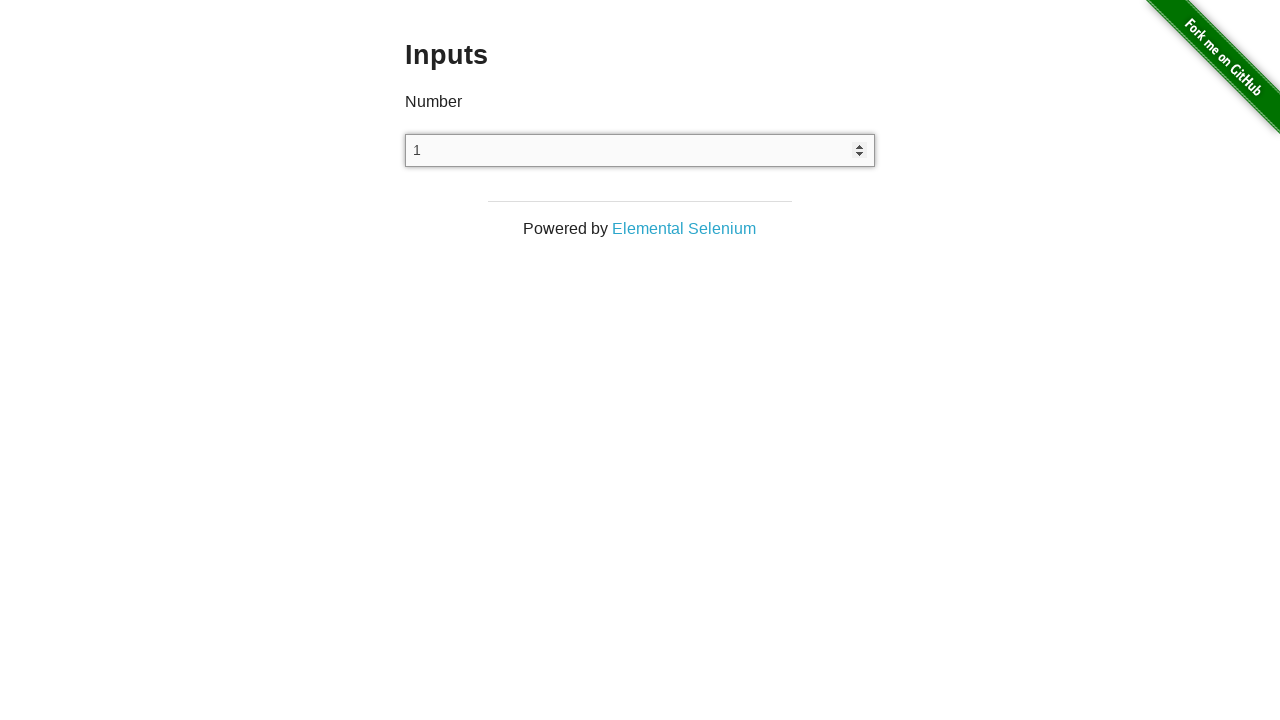

Typed character '2' slowly into the number field
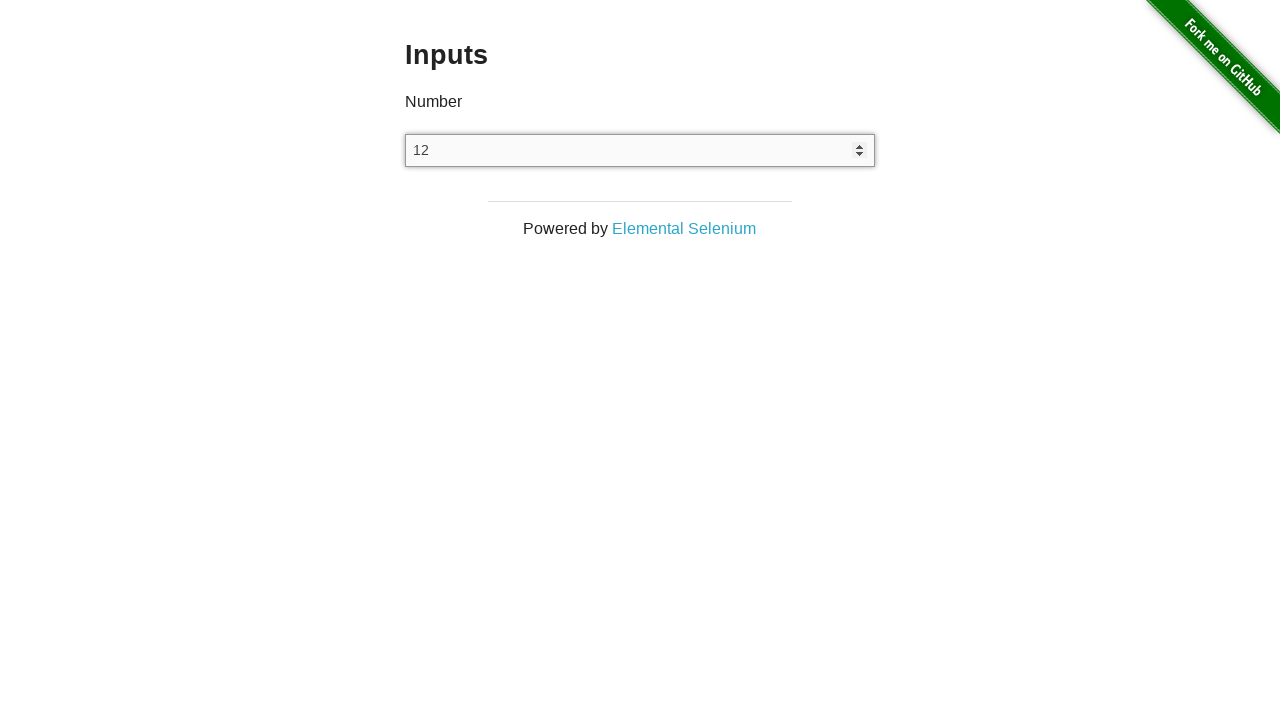

Typed character '3' slowly into the number field
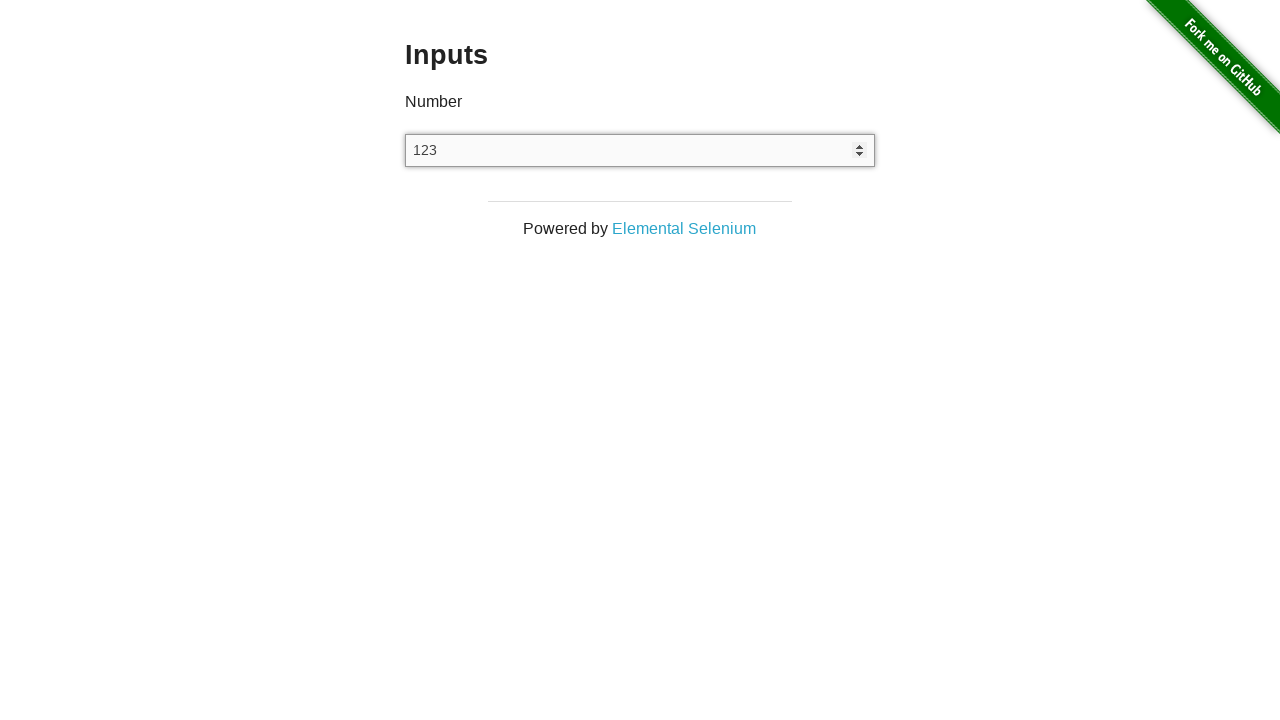

Typed character '4' slowly into the number field
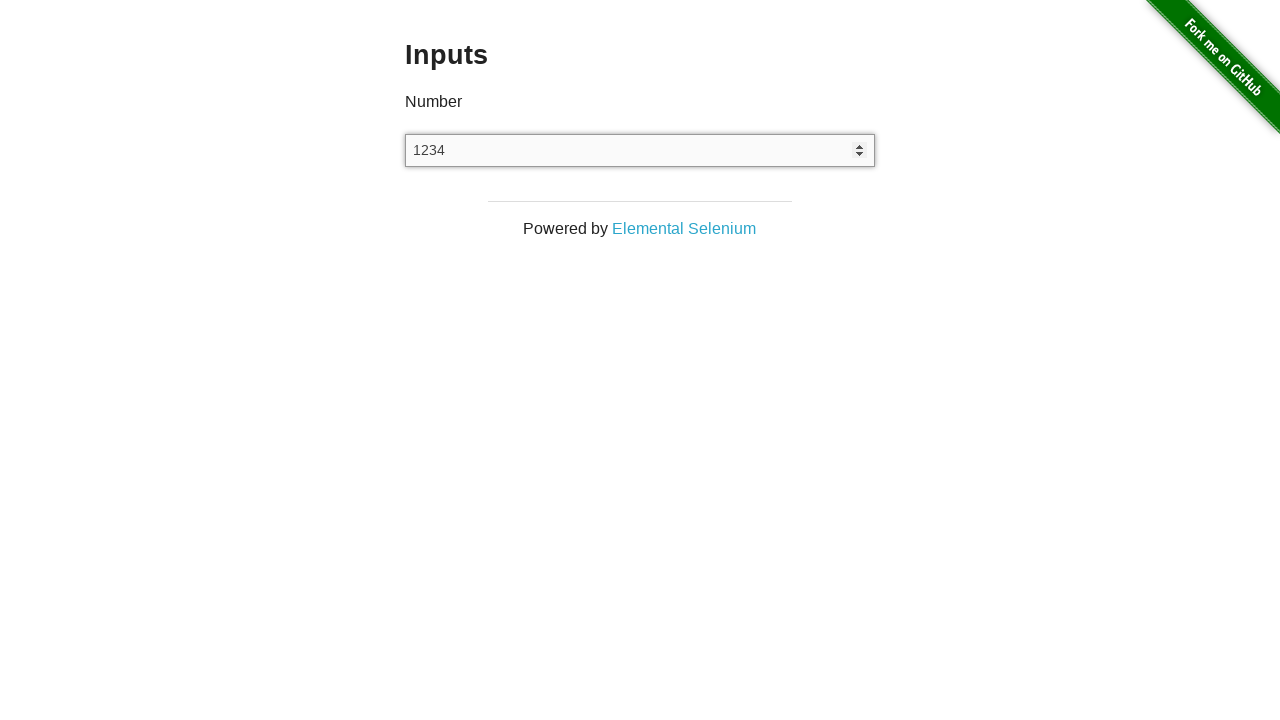

Typed character '5' slowly into the number field
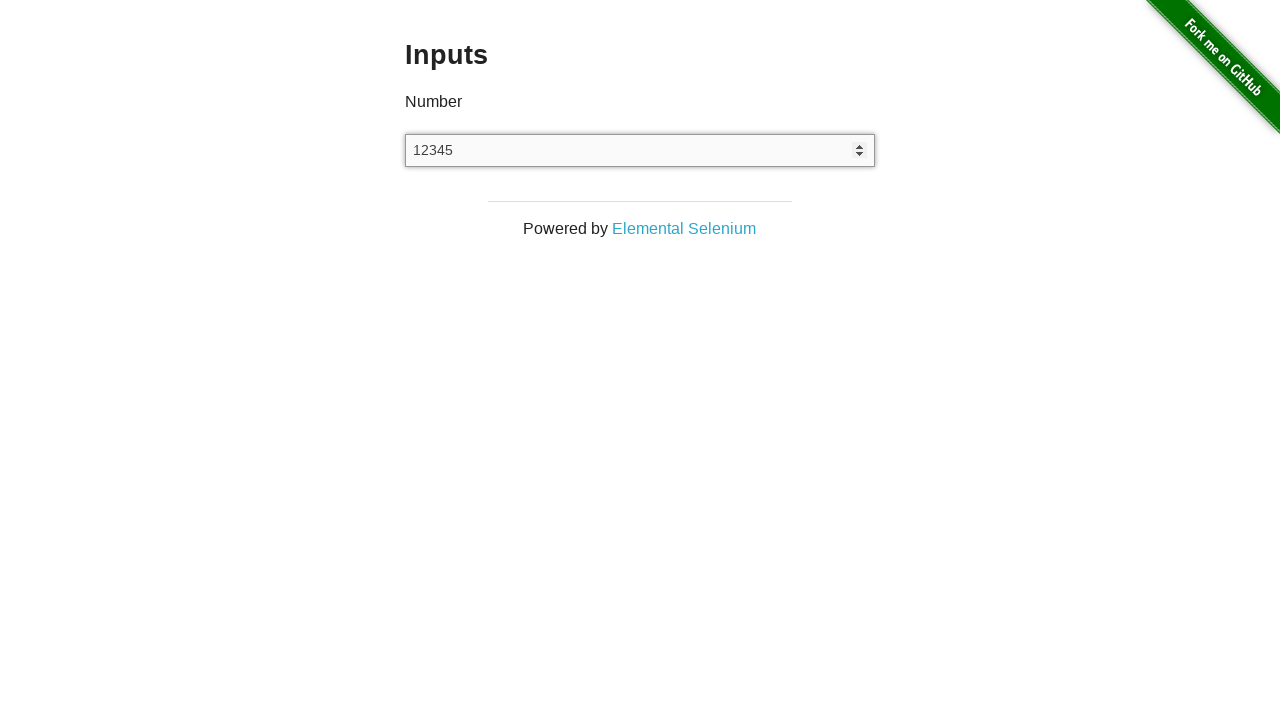

Retrieved current input value: 12345
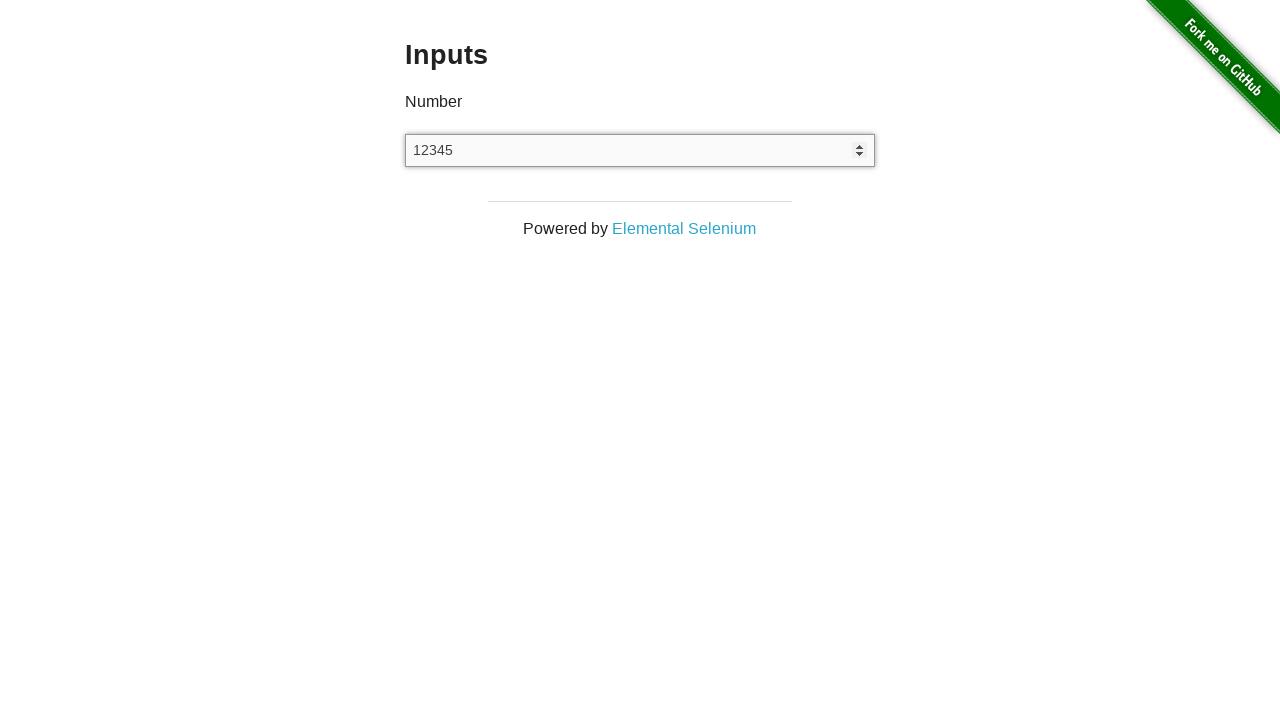

Appended '6789' to the input field, new value: 123456789 on input[type='number']
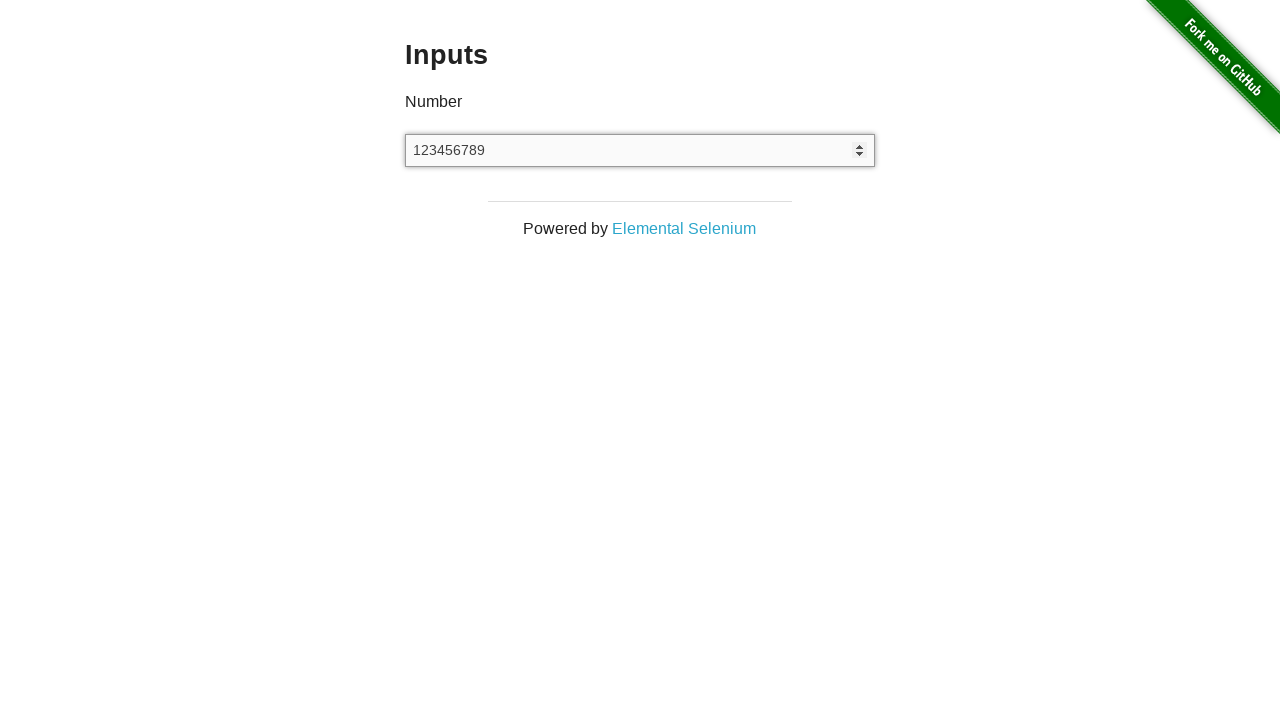

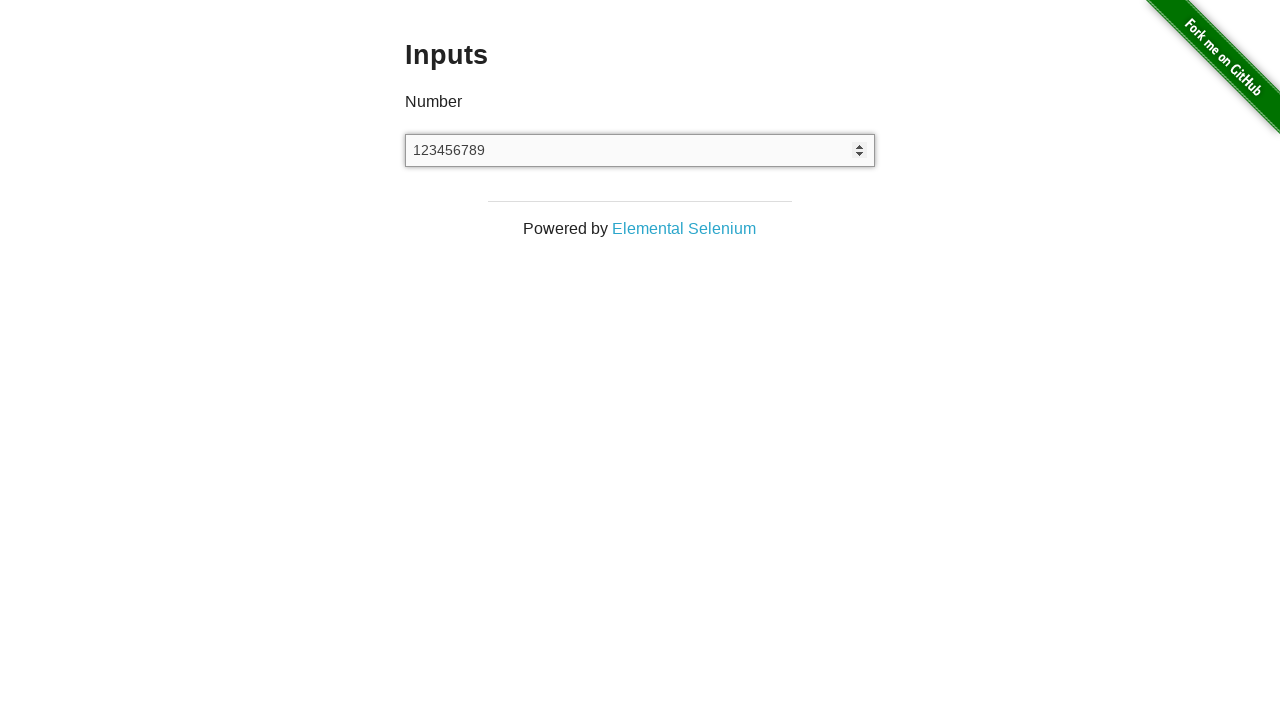